Tests radio button handling by navigating to a registration form and selecting the Male gender option

Starting URL: http://demo.automationtesting.in/Register.html

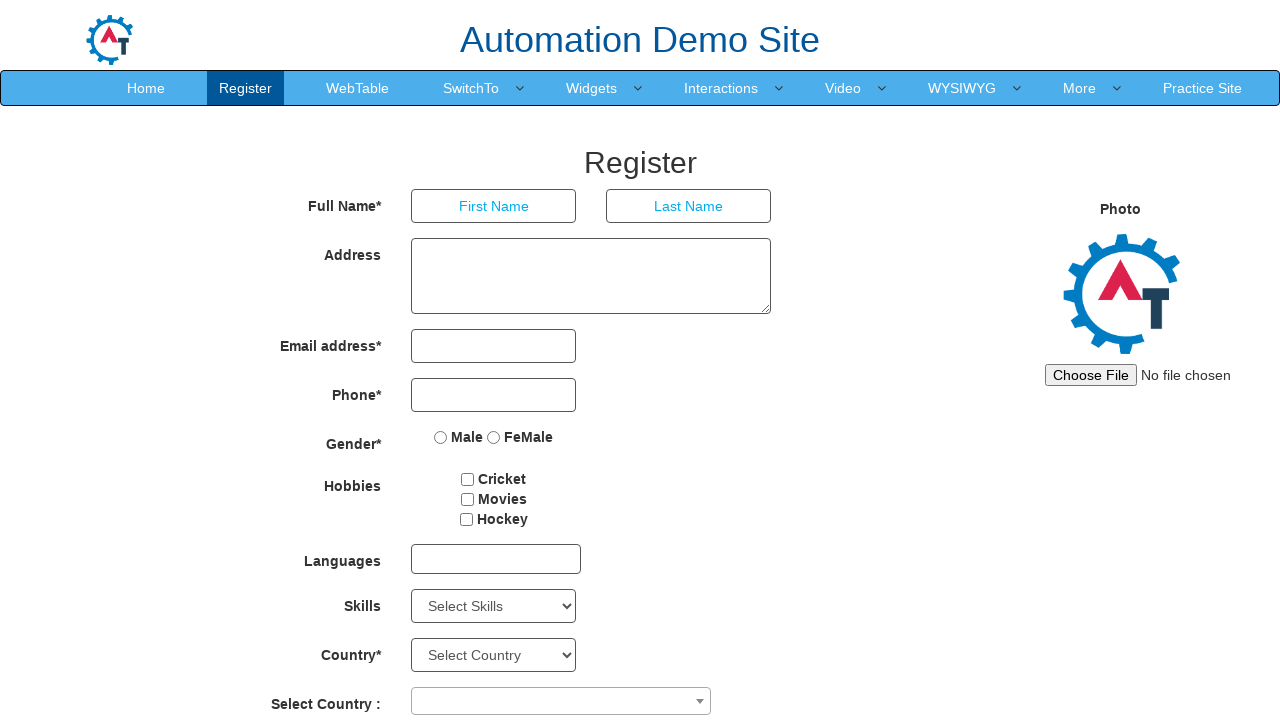

Navigated to registration form at http://demo.automationtesting.in/Register.html
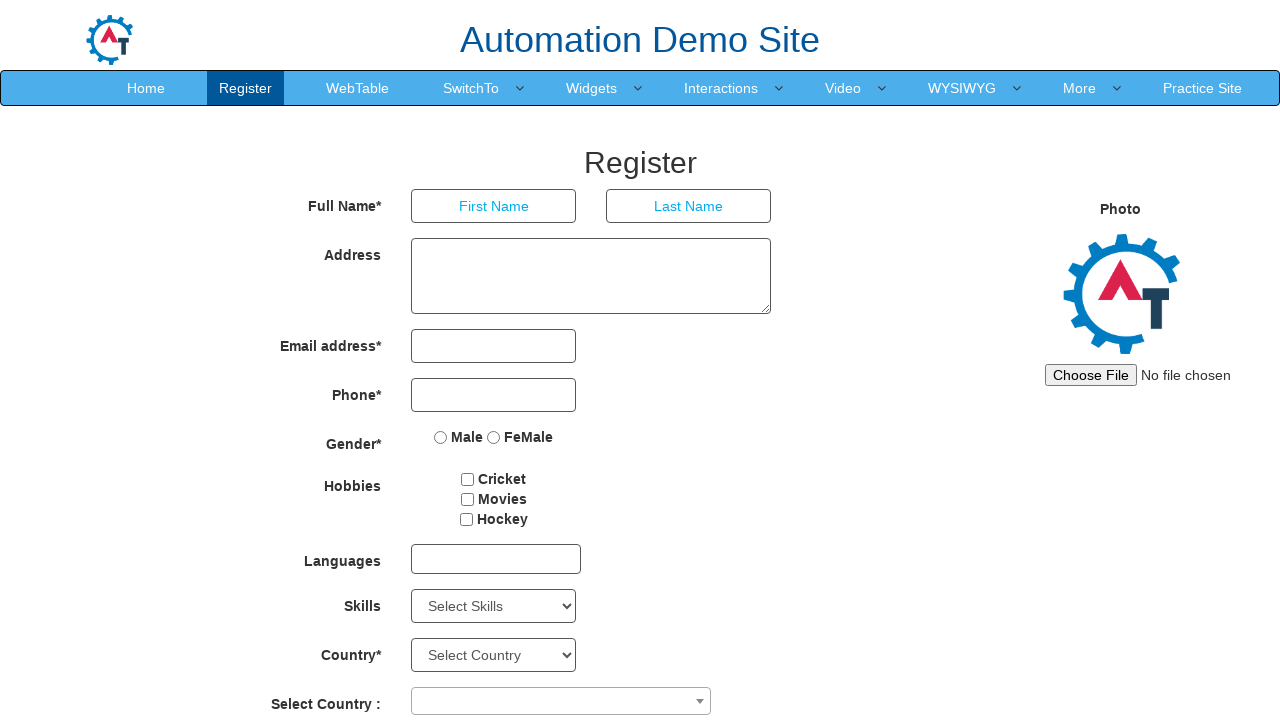

Selected Male gender option by clicking radio button at (441, 437) on input[value='Male']
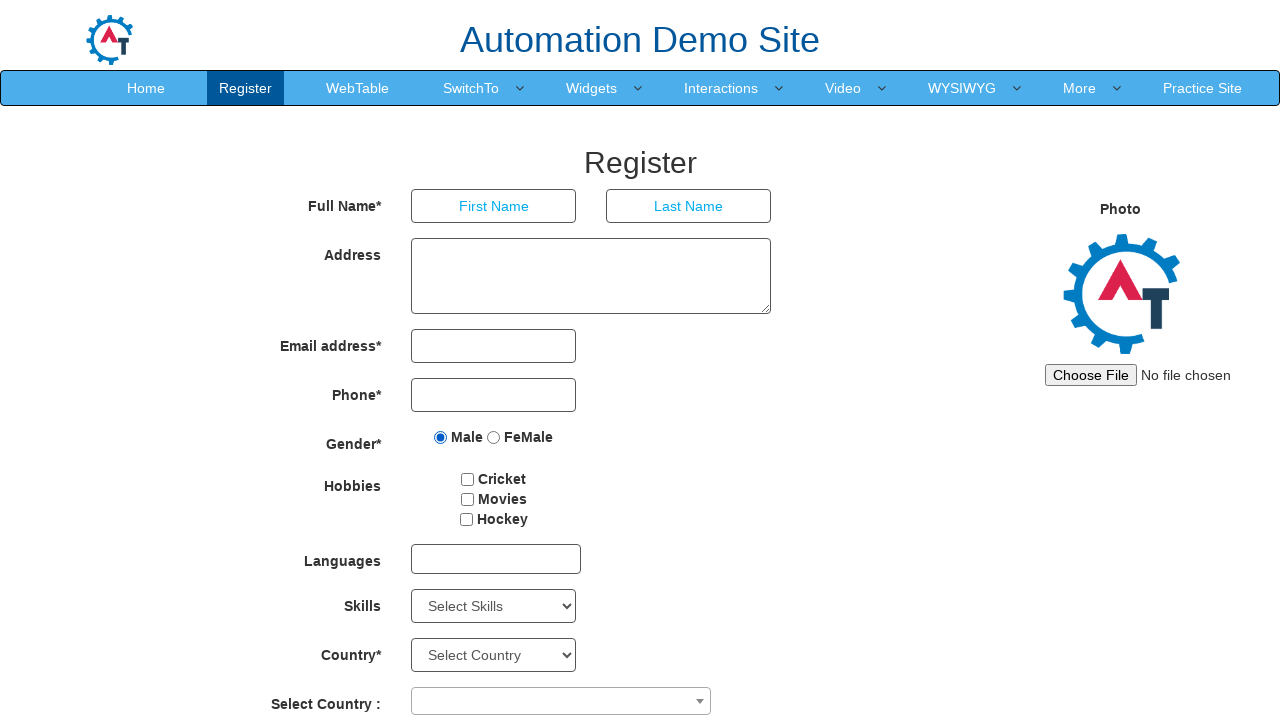

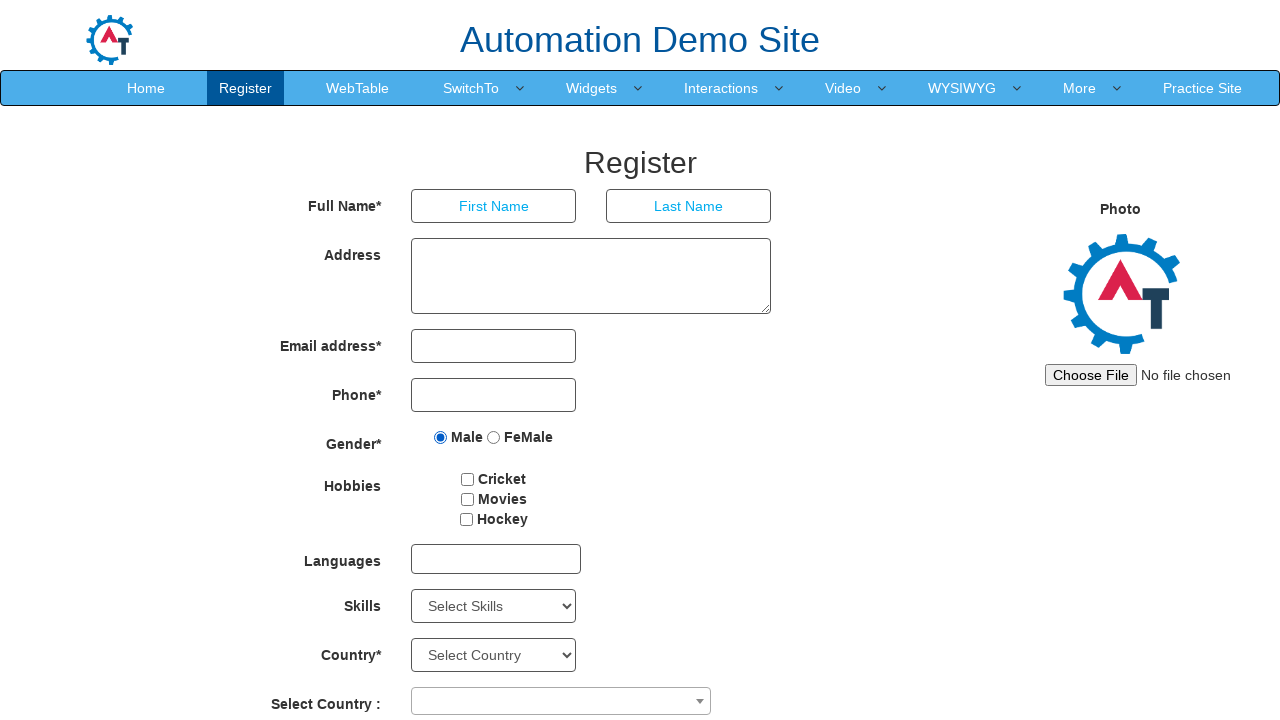